Tests different types of JavaScript alerts (simple, confirm, and prompt) by triggering them and interacting with each type

Starting URL: https://v1.training-support.net/selenium/javascript-alerts

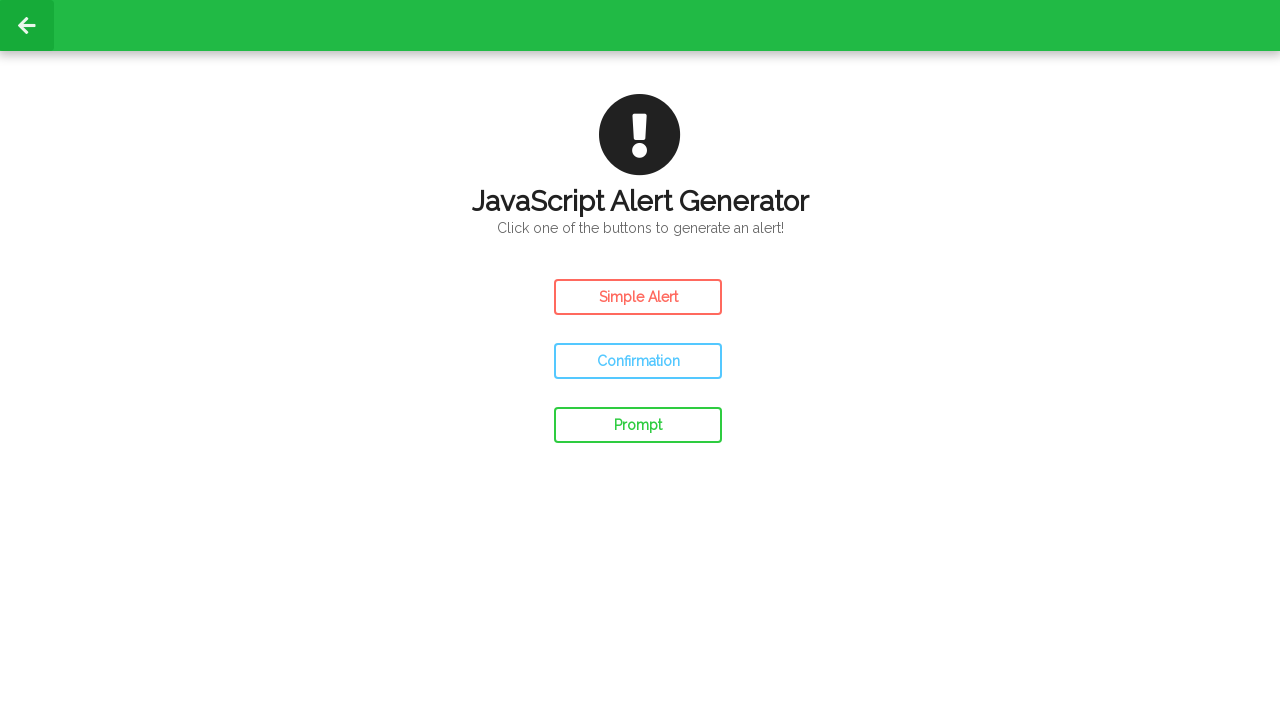

Clicked simple alert button at (638, 297) on #simple
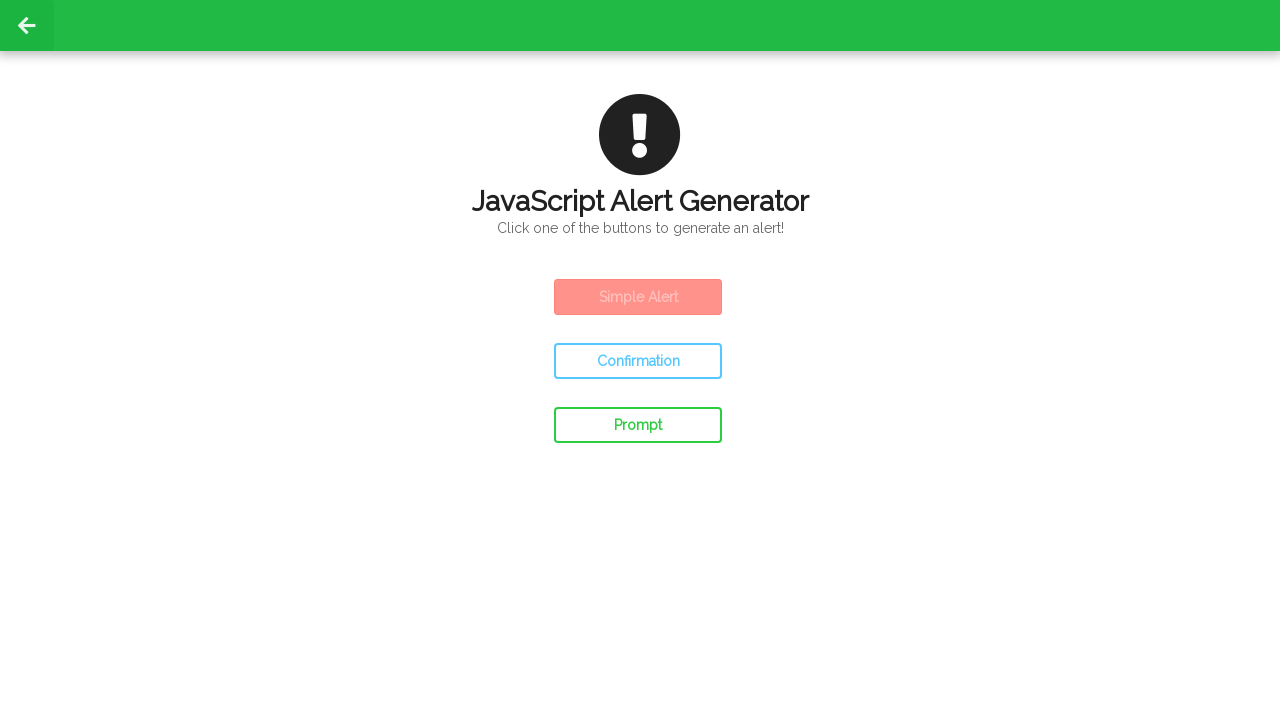

Set up dialog handler to accept simple alert
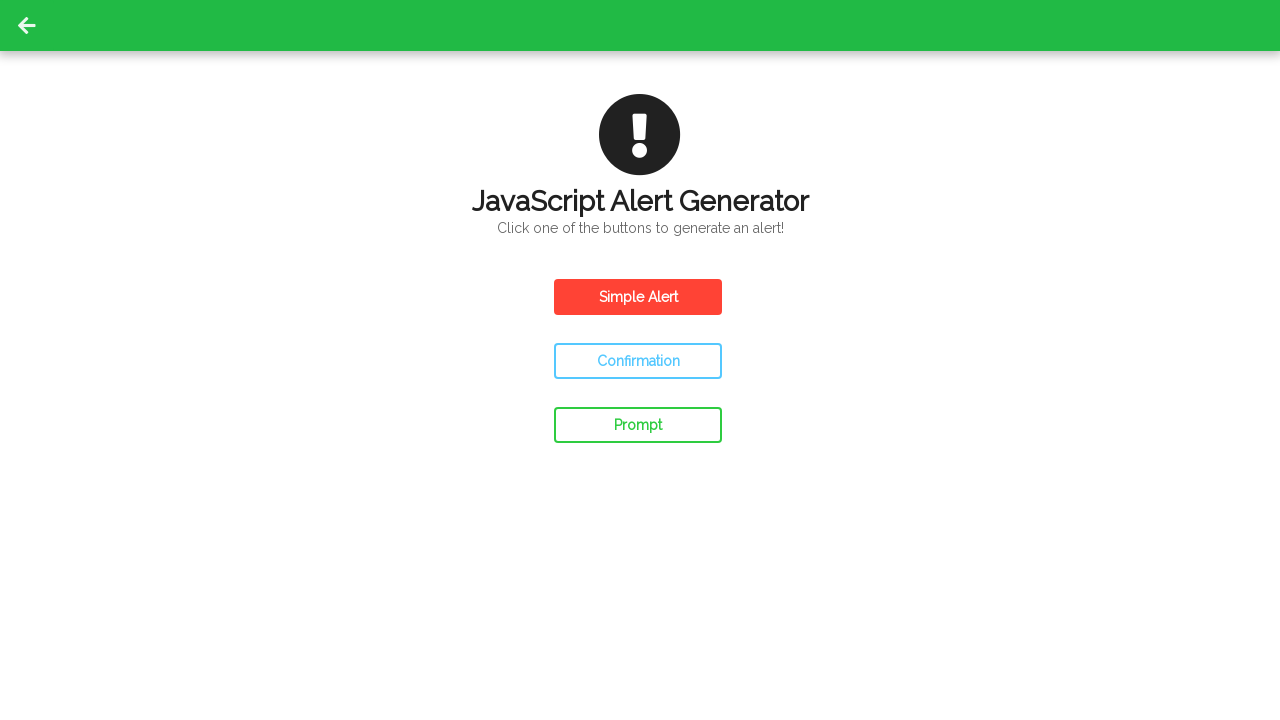

Clicked confirm alert button at (638, 361) on #confirm
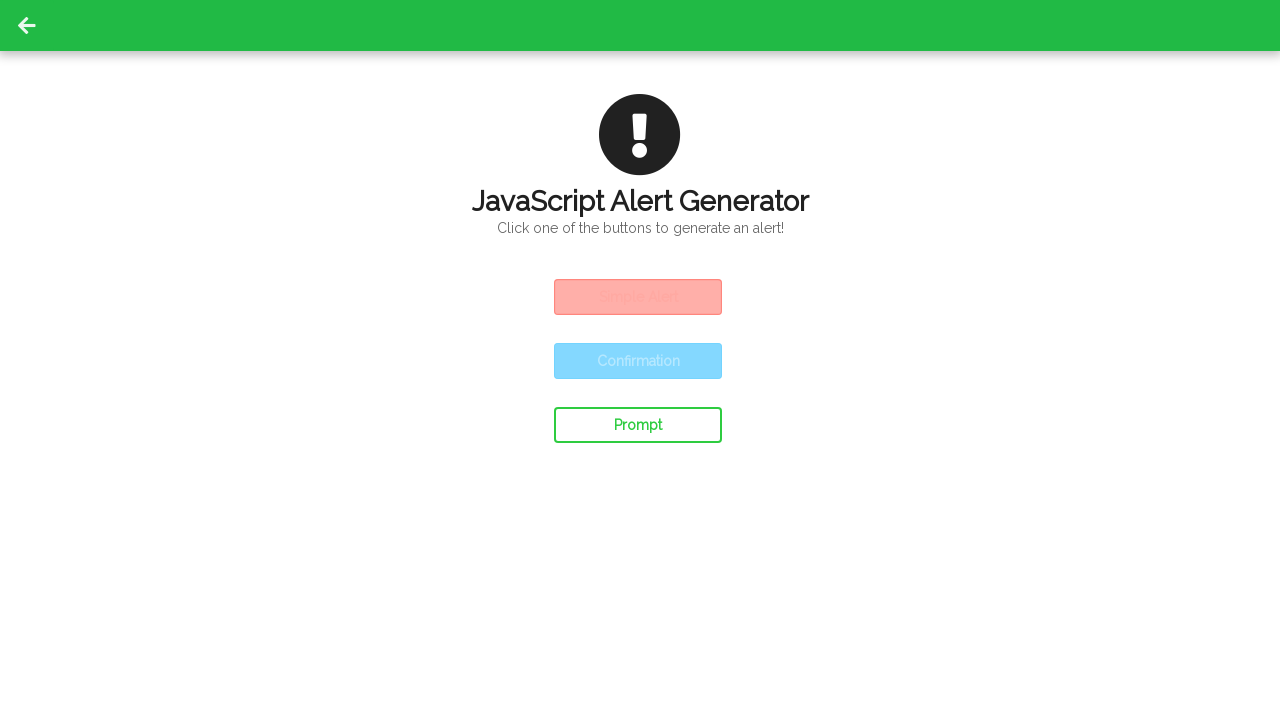

Clicked confirm alert button again at (638, 361) on #confirm
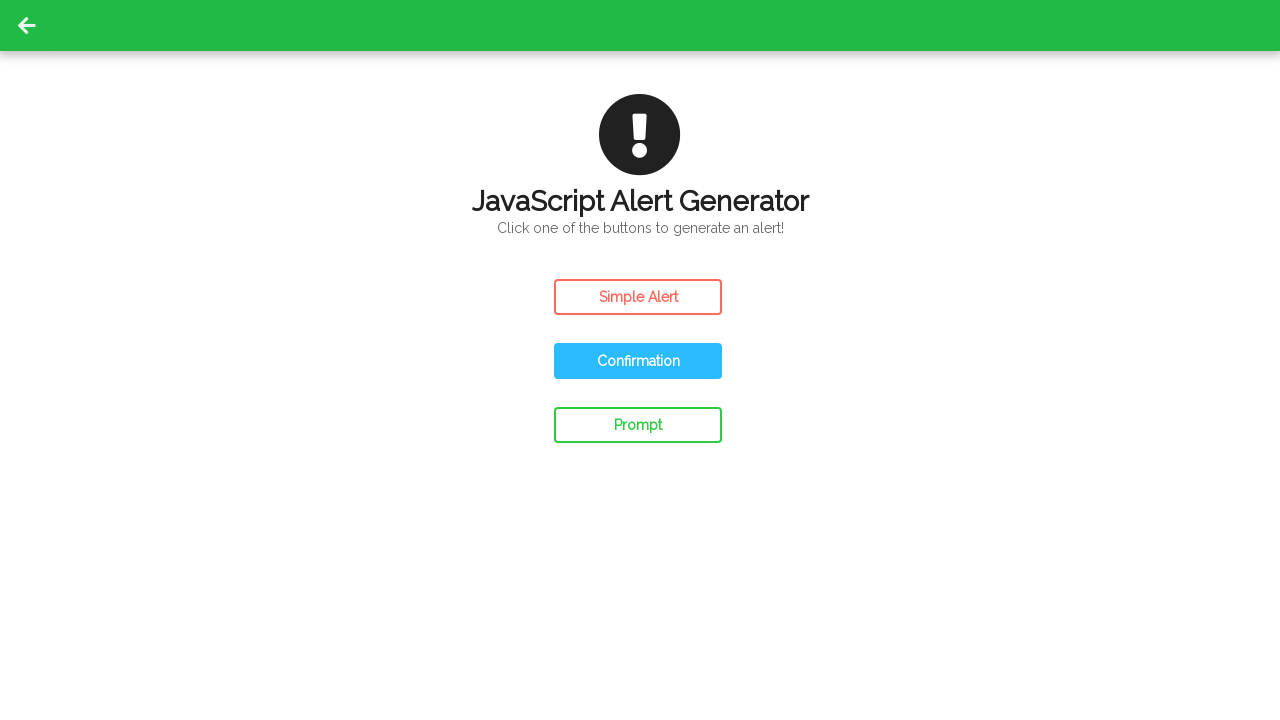

Set up dialog handler to dismiss confirm alert
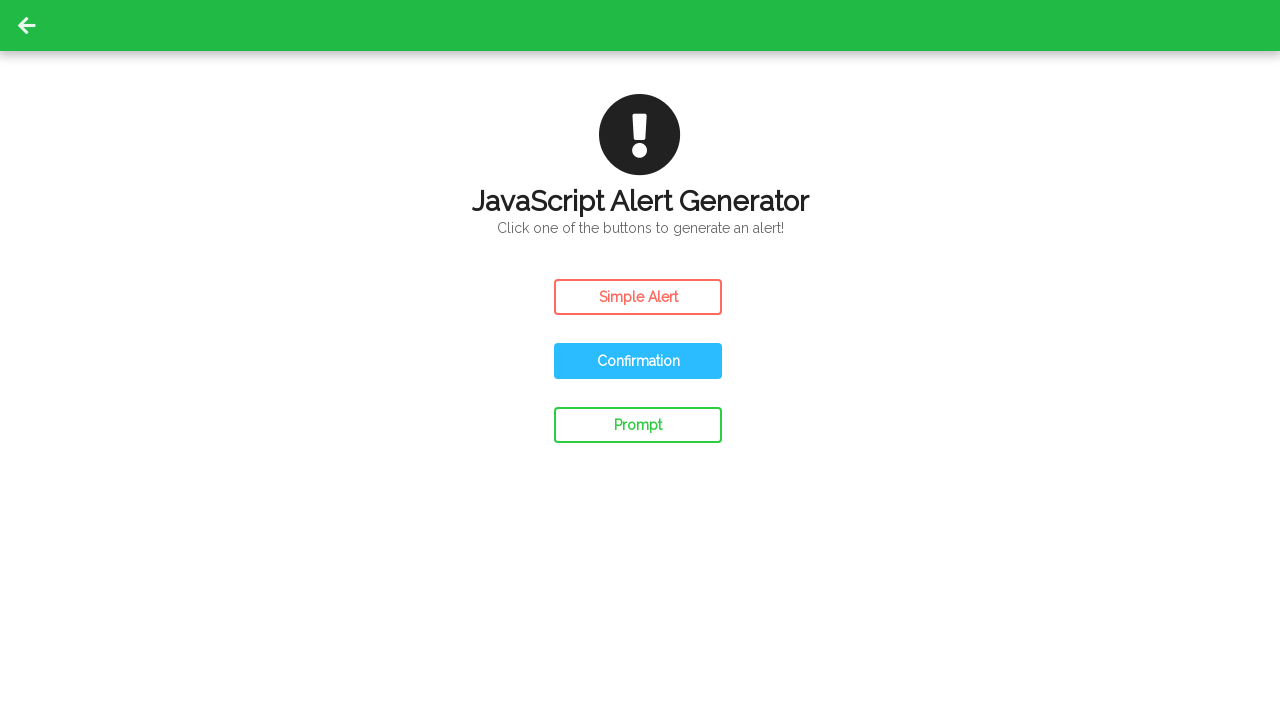

Clicked prompt alert button at (638, 425) on #prompt
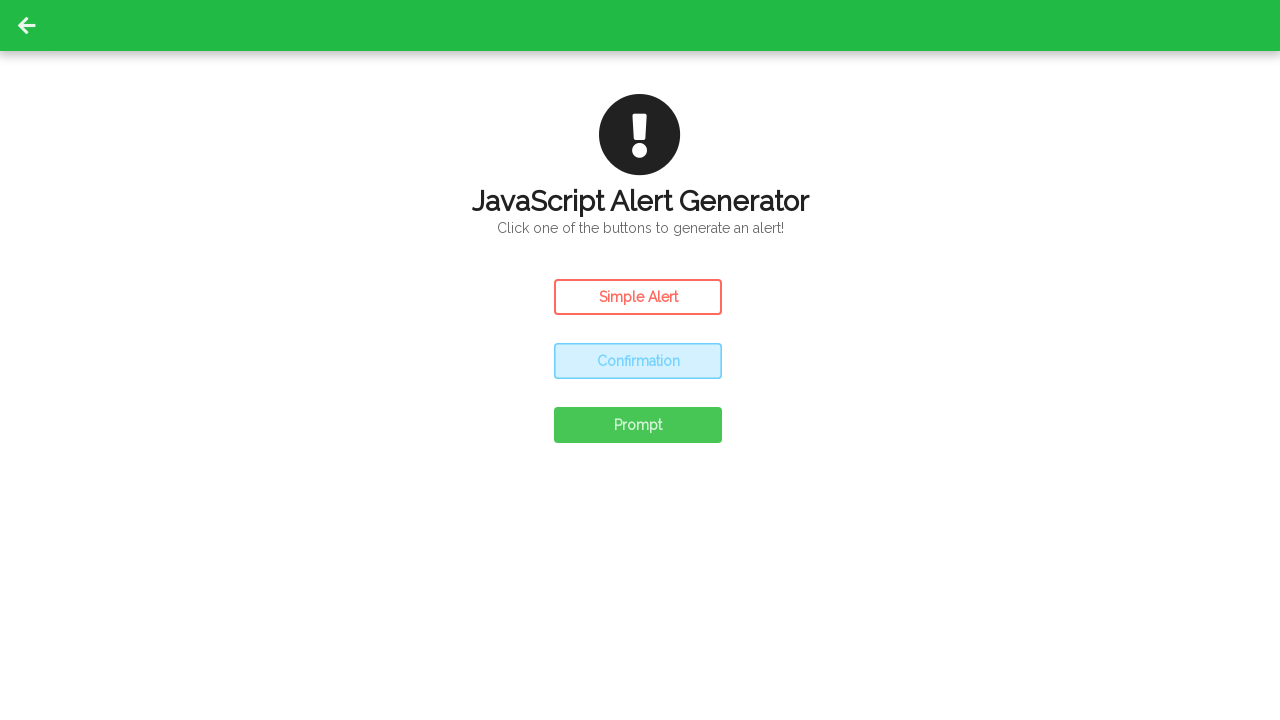

Set up dialog handler to accept prompt alert with text 'hello world'
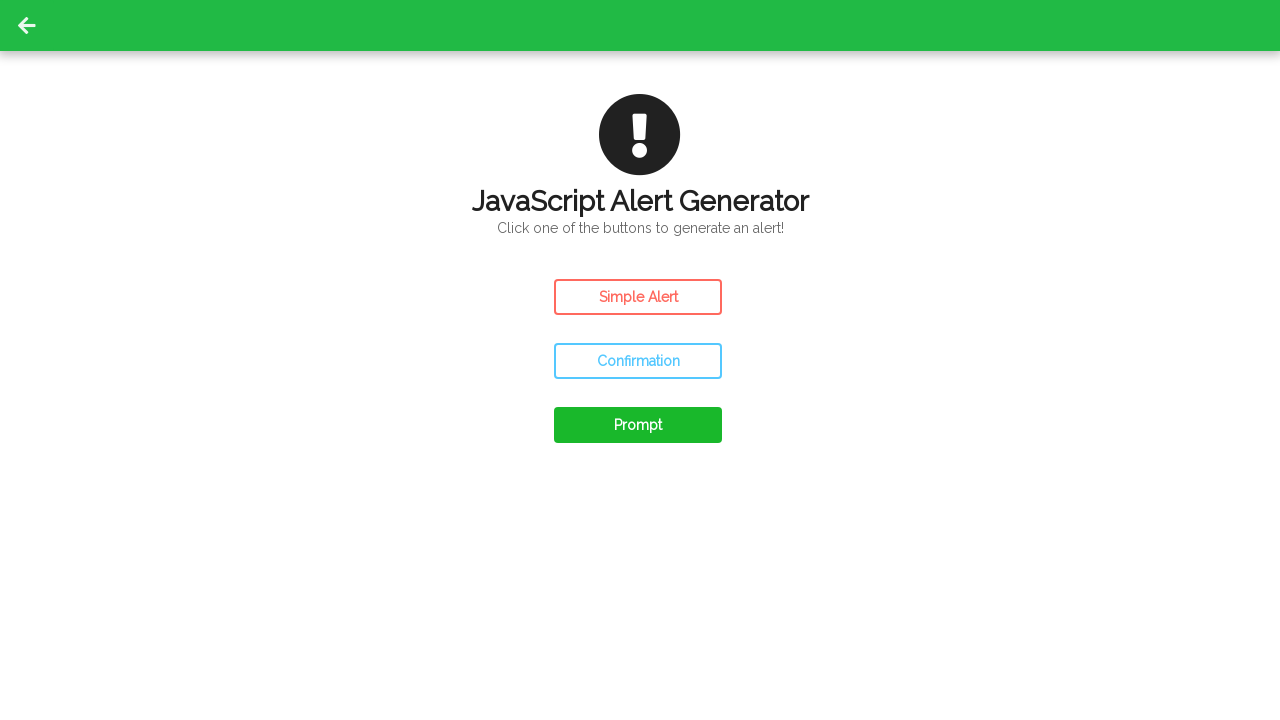

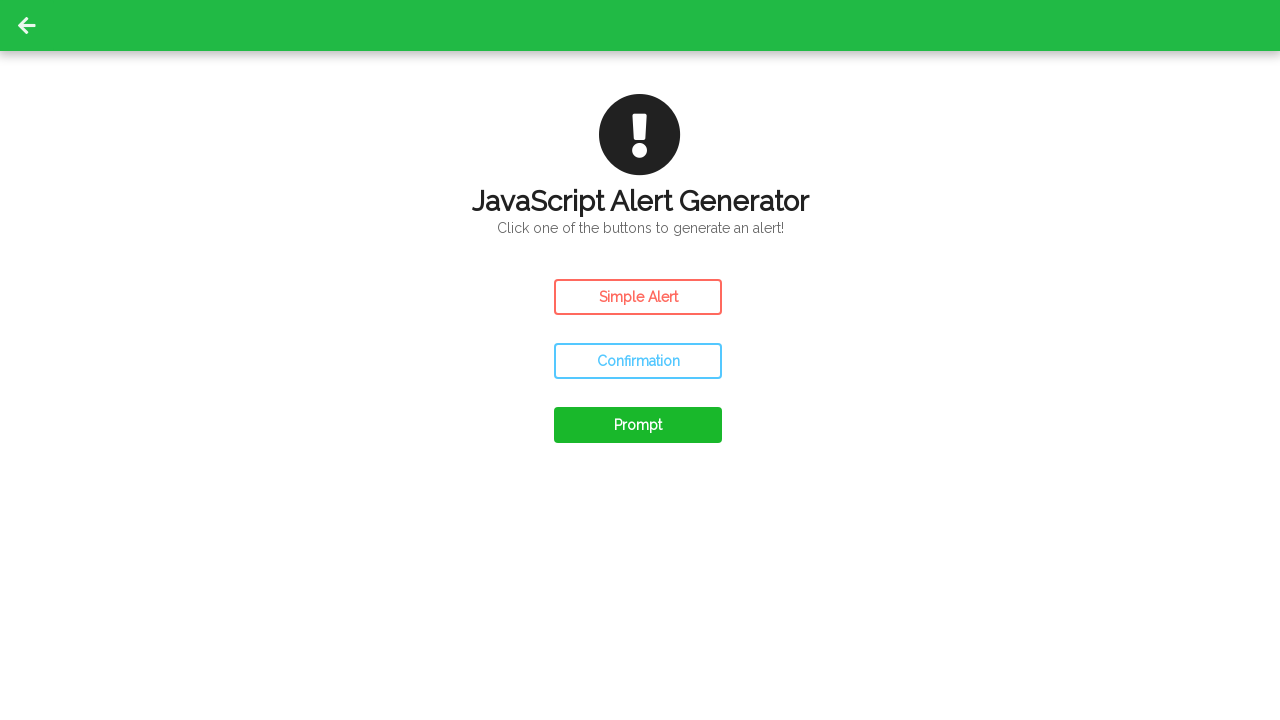